Navigates to the Applitools demo app homepage and clicks the log-in button to access the app page

Starting URL: https://demo.applitools.com

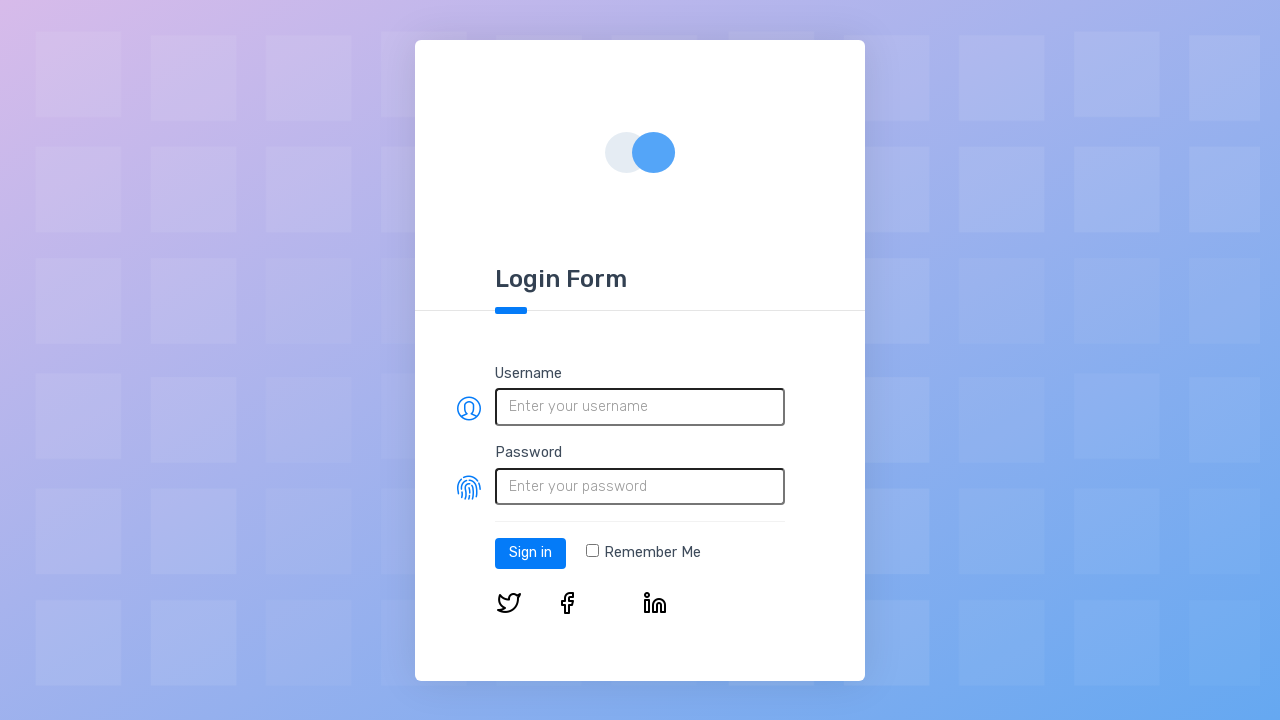

Applitools demo app homepage loaded and log-in button is visible
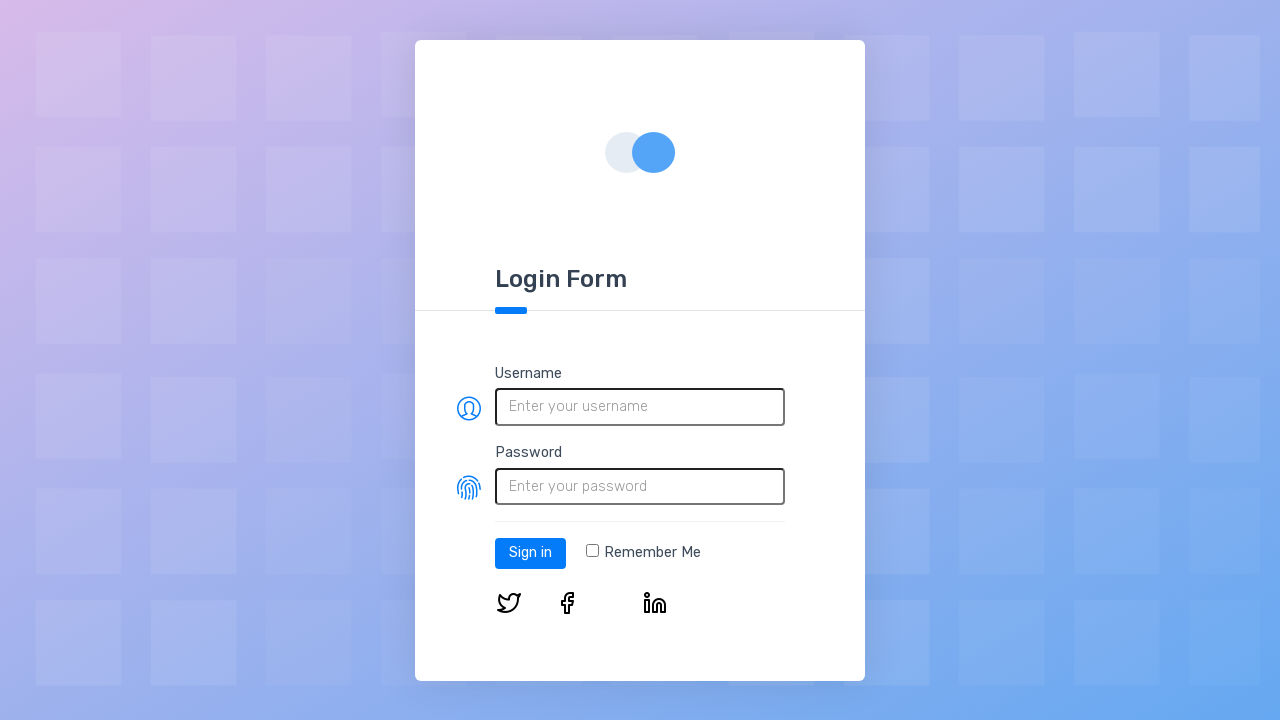

Clicked the log-in button to access the app page at (530, 553) on #log-in
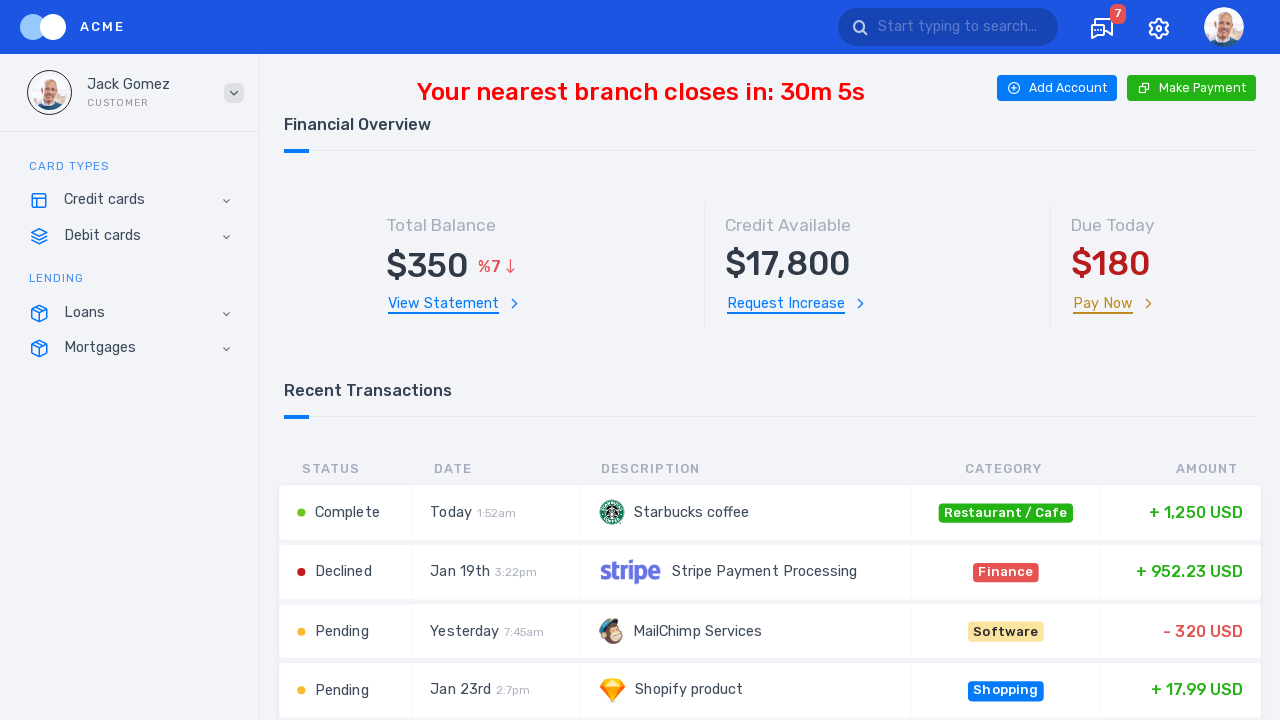

App page loaded successfully after login
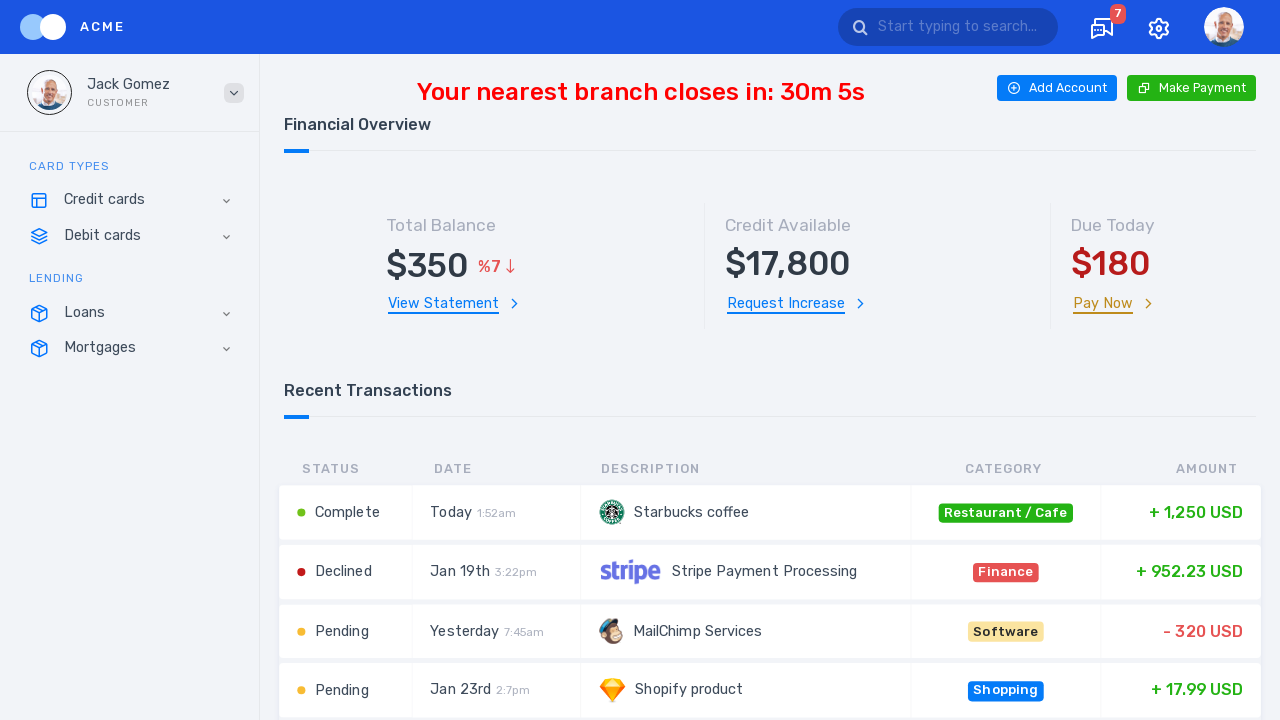

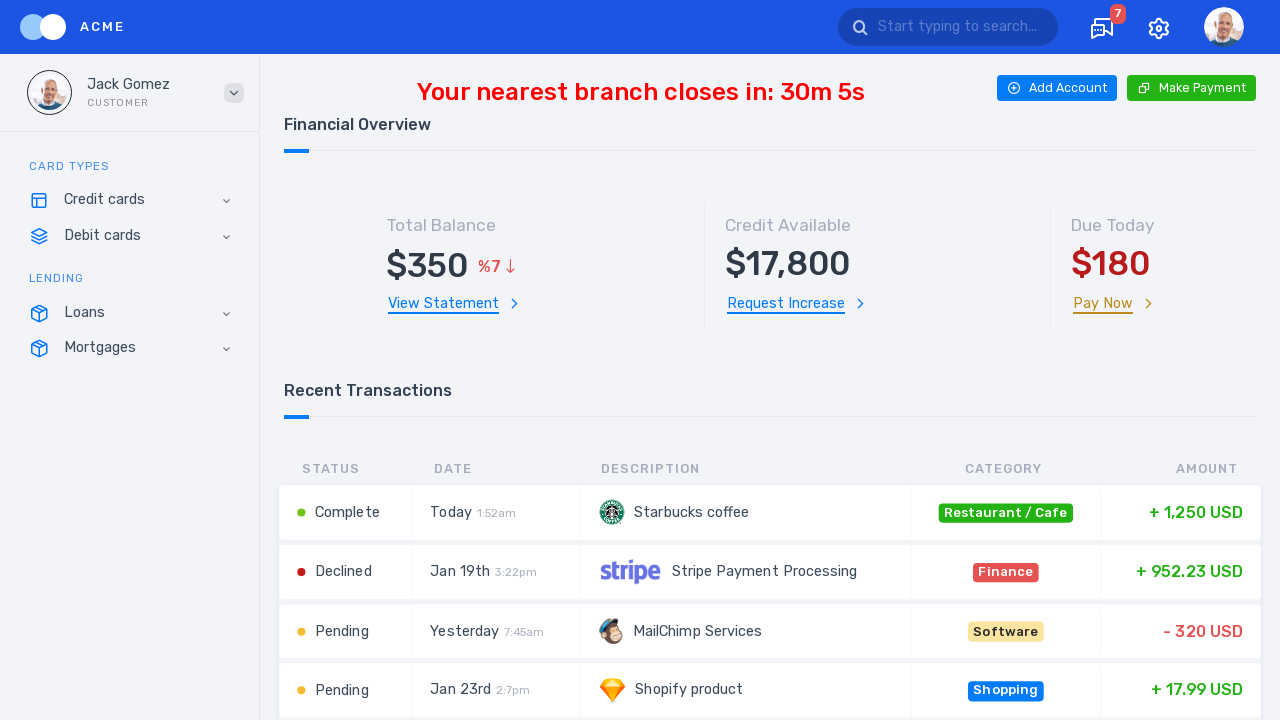